Tests that the Star Wars main page loads successfully by navigating to it and verifying the page is accessible

Starting URL: https://www.starwars.com

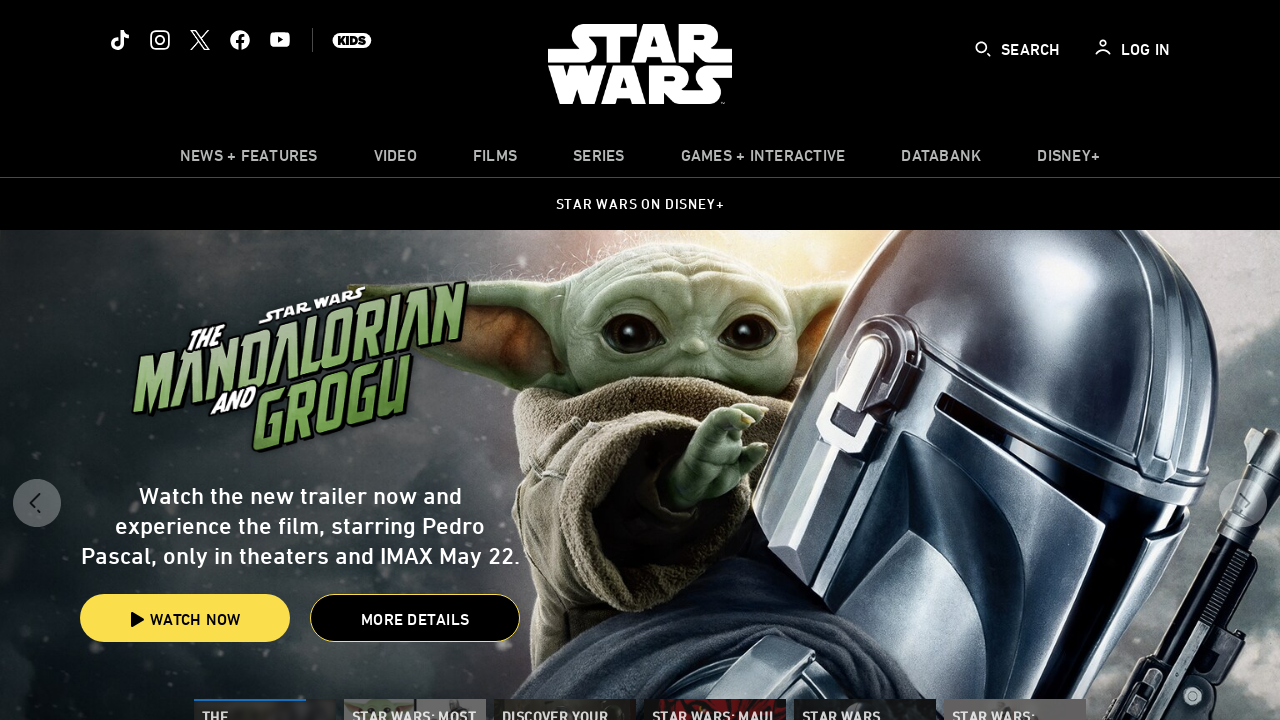

Star Wars main page DOM content loaded
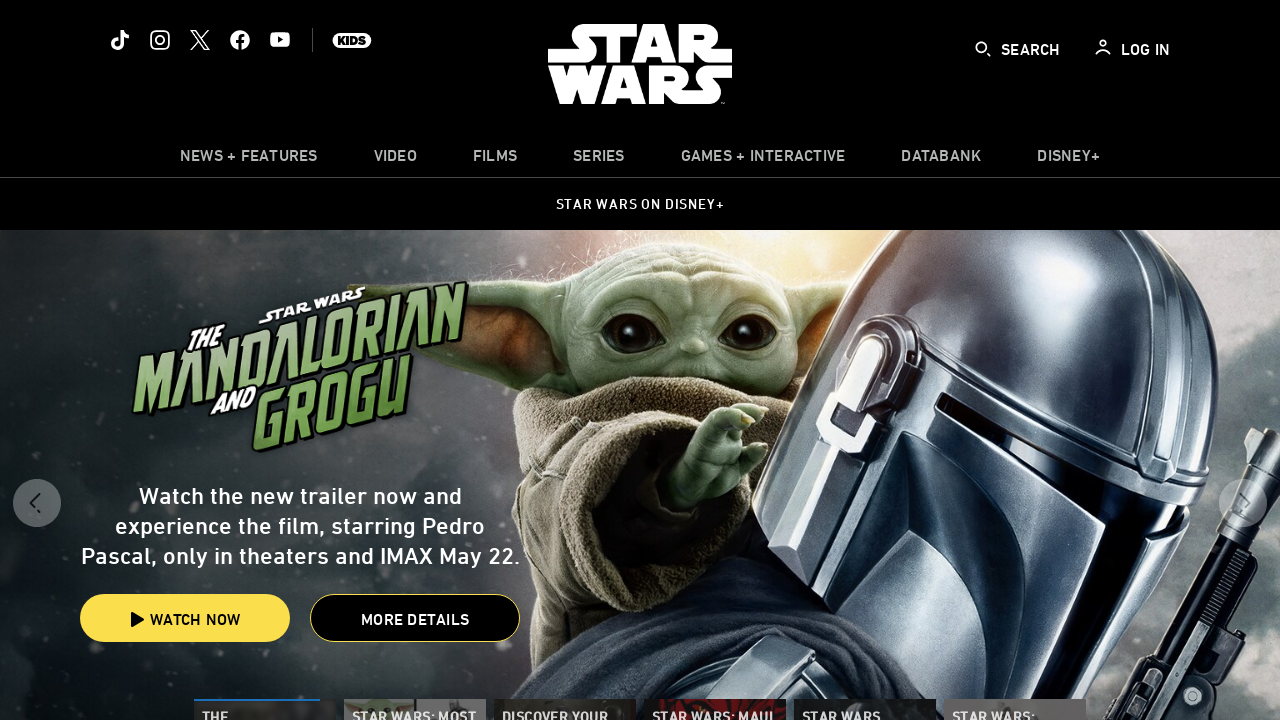

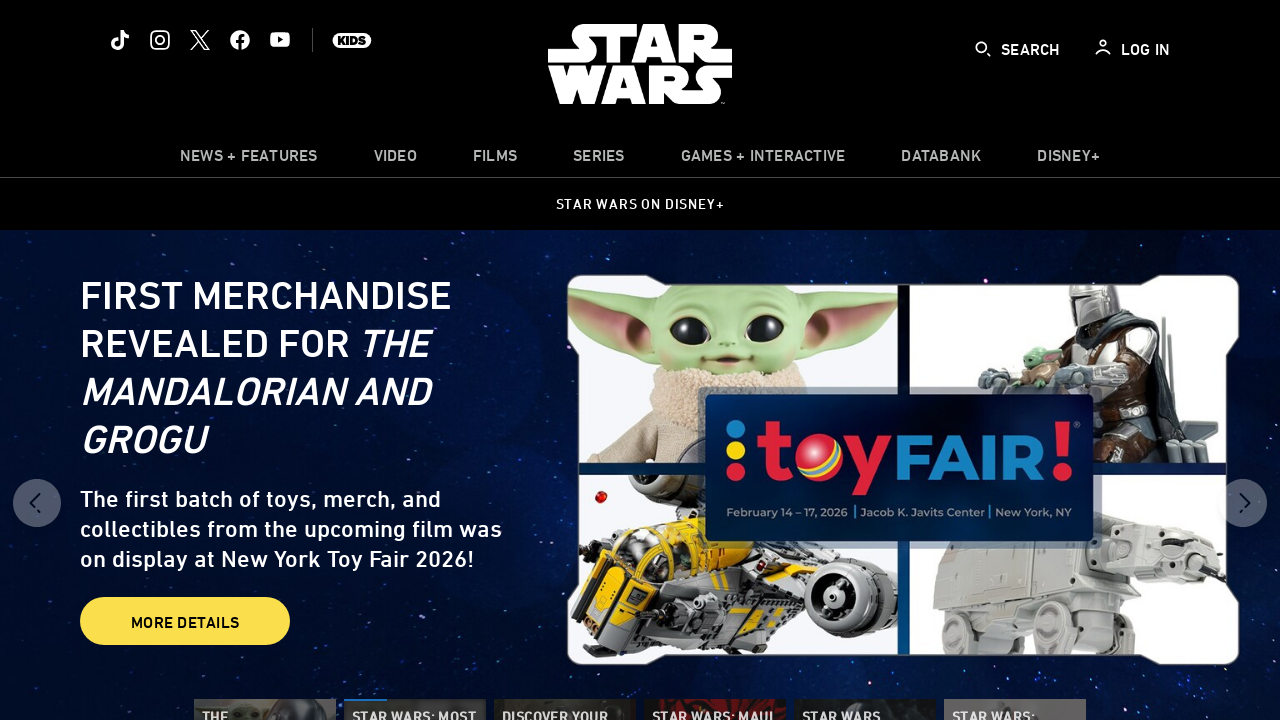